Tests basic browser navigation functionality by visiting a website, refreshing the page, navigating to YouTube, then using browser back and forward navigation controls.

Starting URL: https://elixirandersonville.com

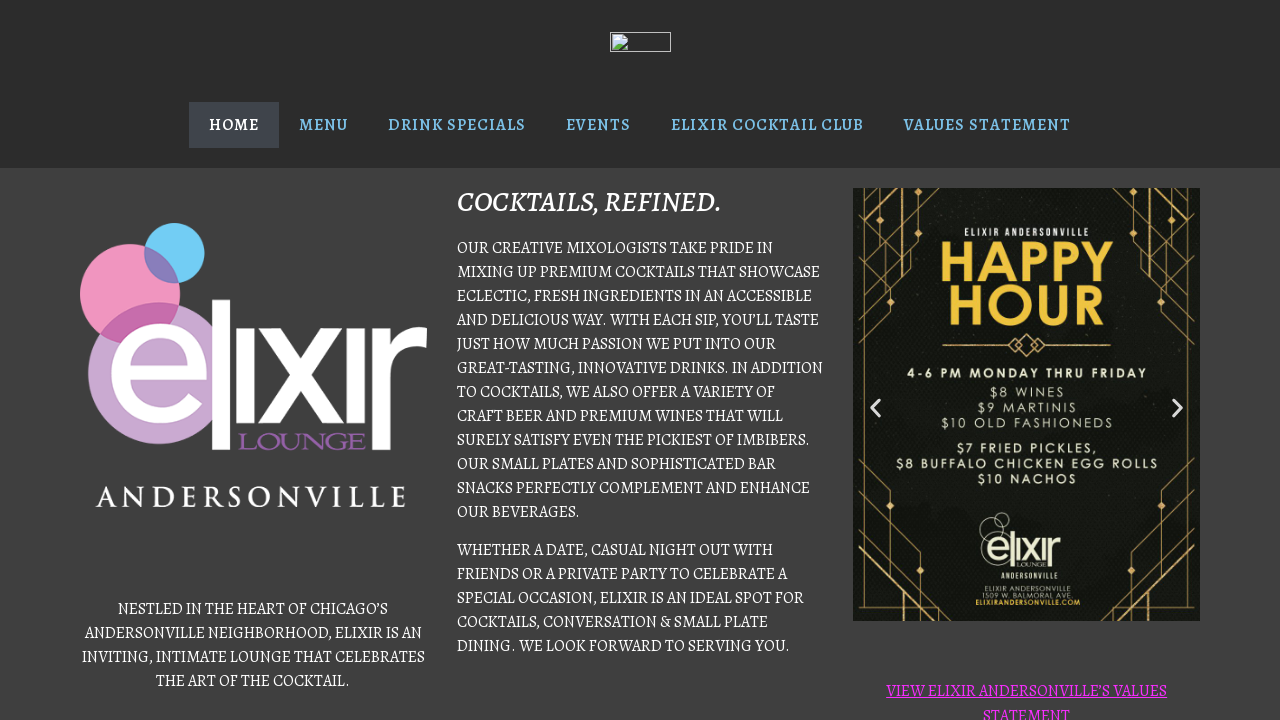

Reloaded the current page (elixirandersonville.com)
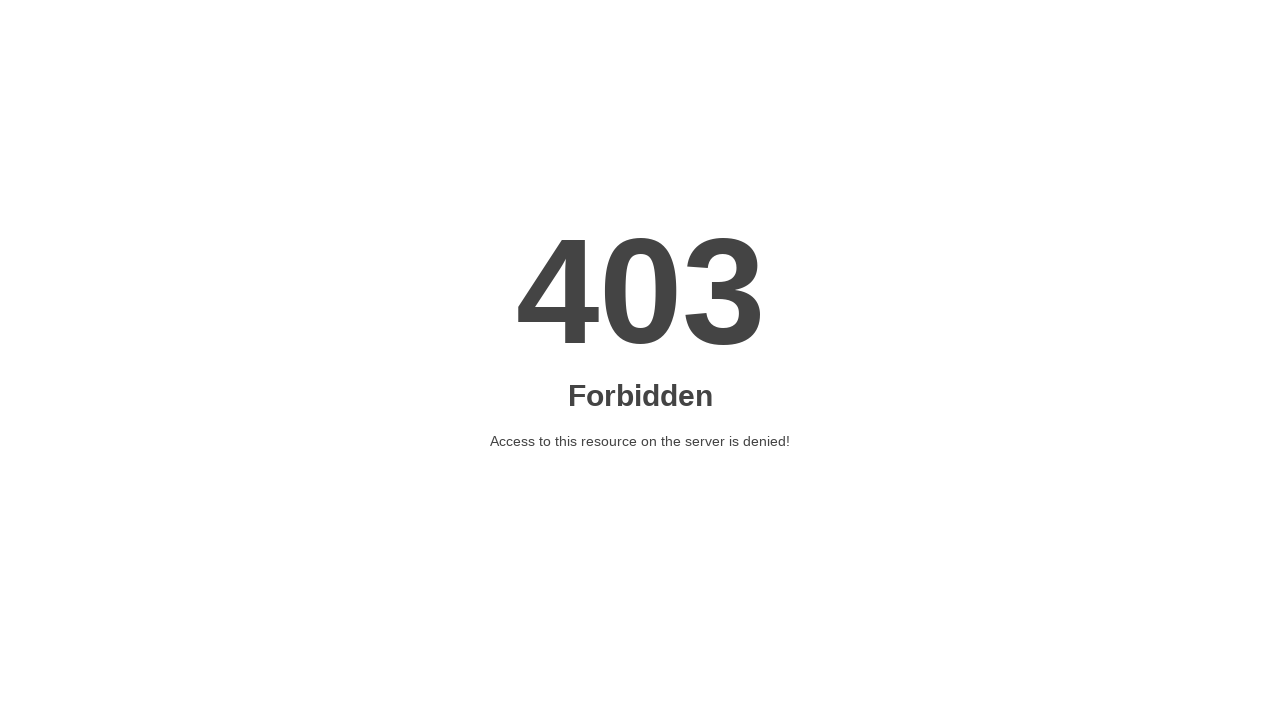

Navigated to YouTube
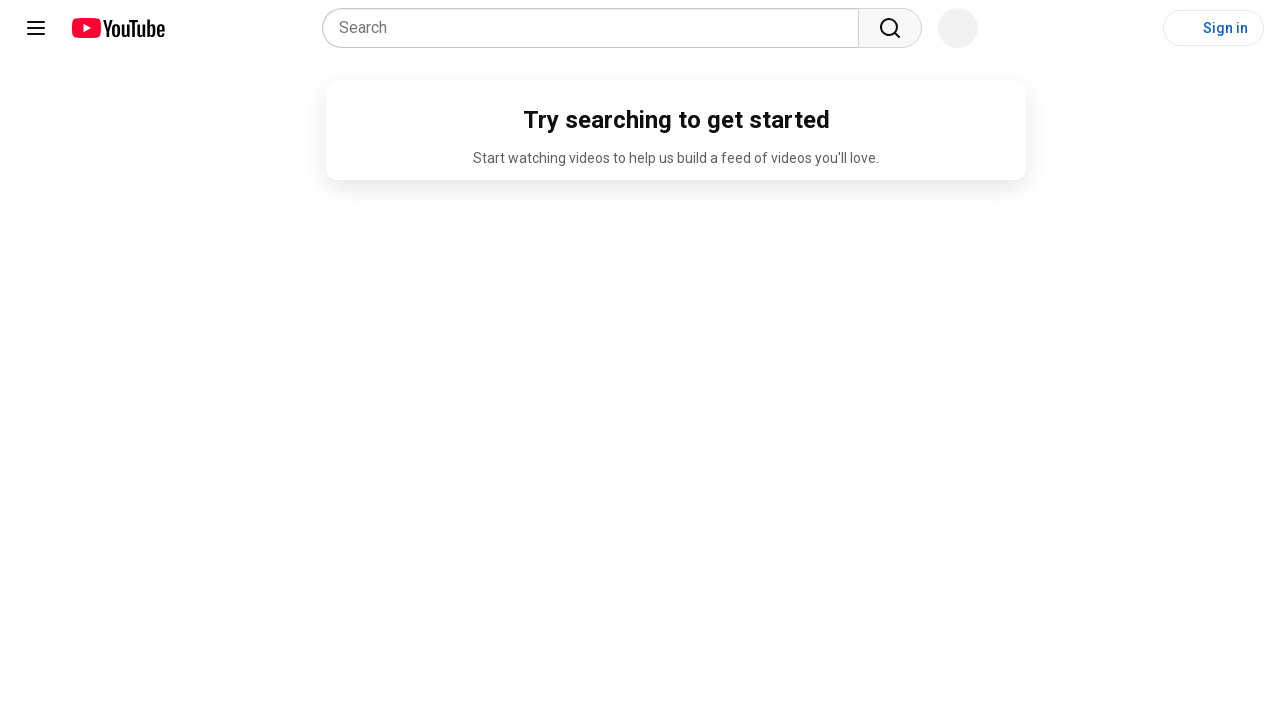

Navigated back to the previous page (elixirandersonville.com)
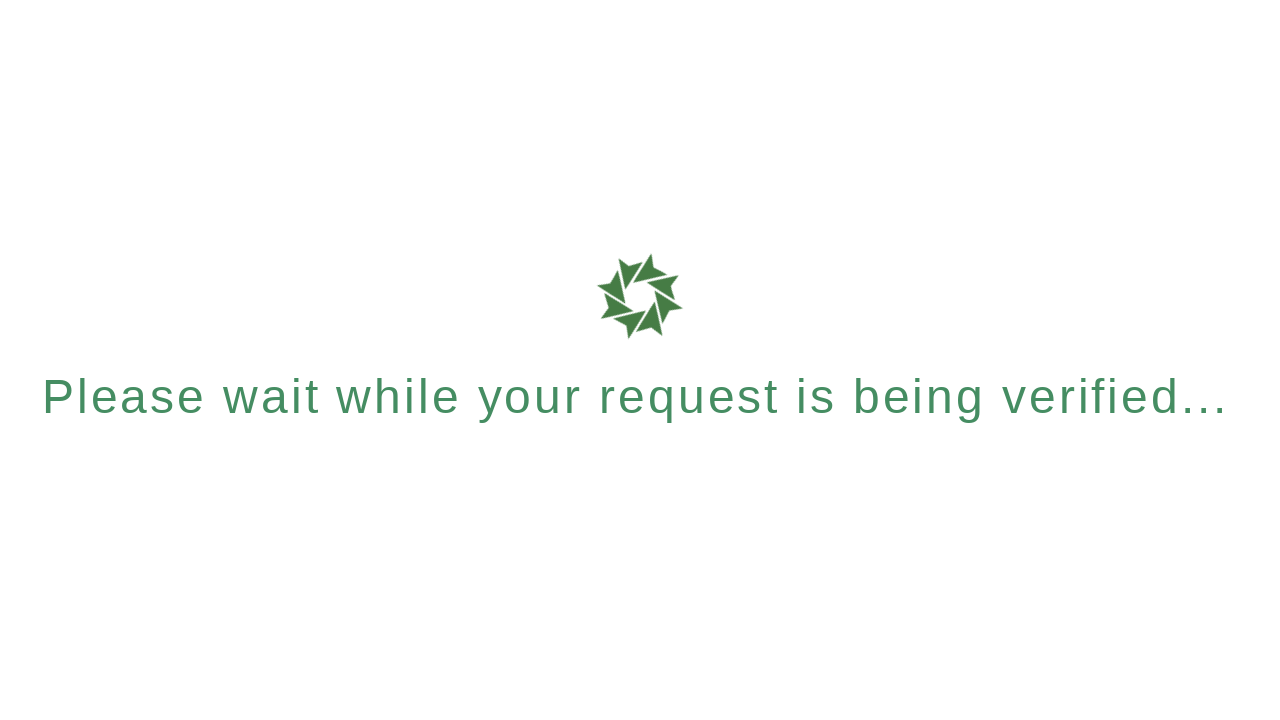

Navigated forward to YouTube again
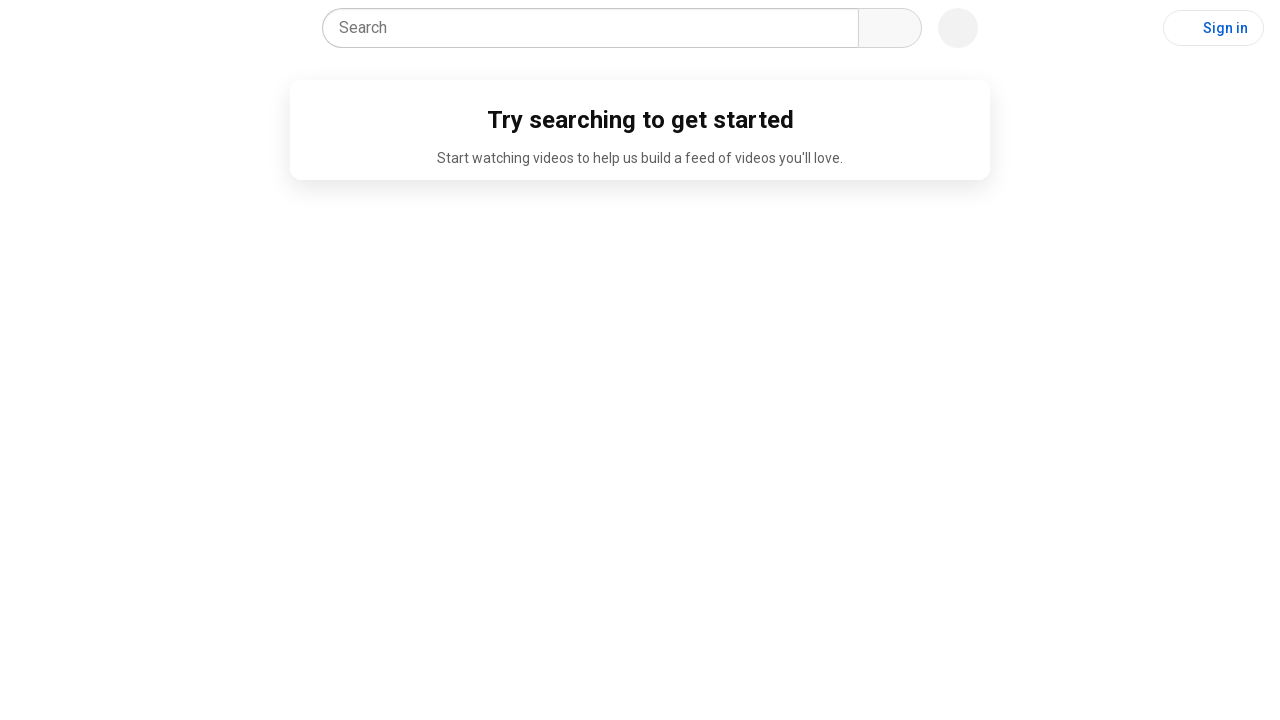

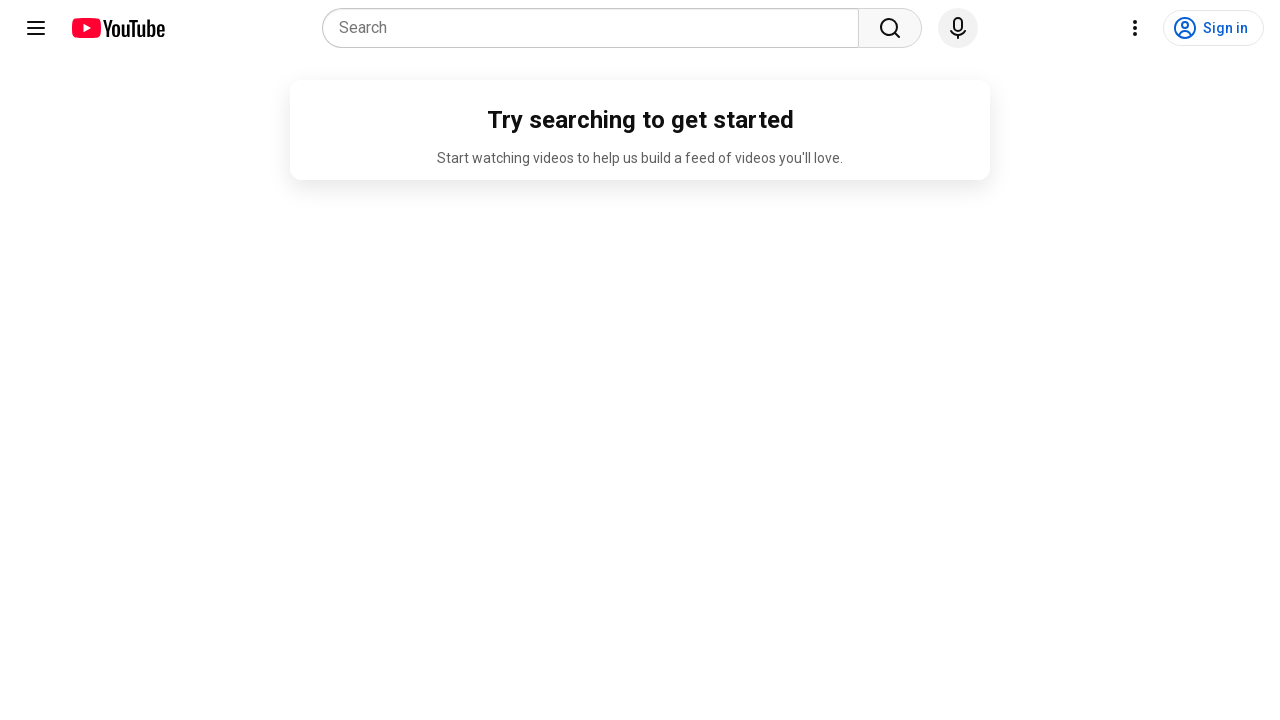